Tests checkbox functionality including basic checkboxes, notification popup, toggle switch, and verifying disabled state

Starting URL: https://www.leafground.com/checkbox.xhtml

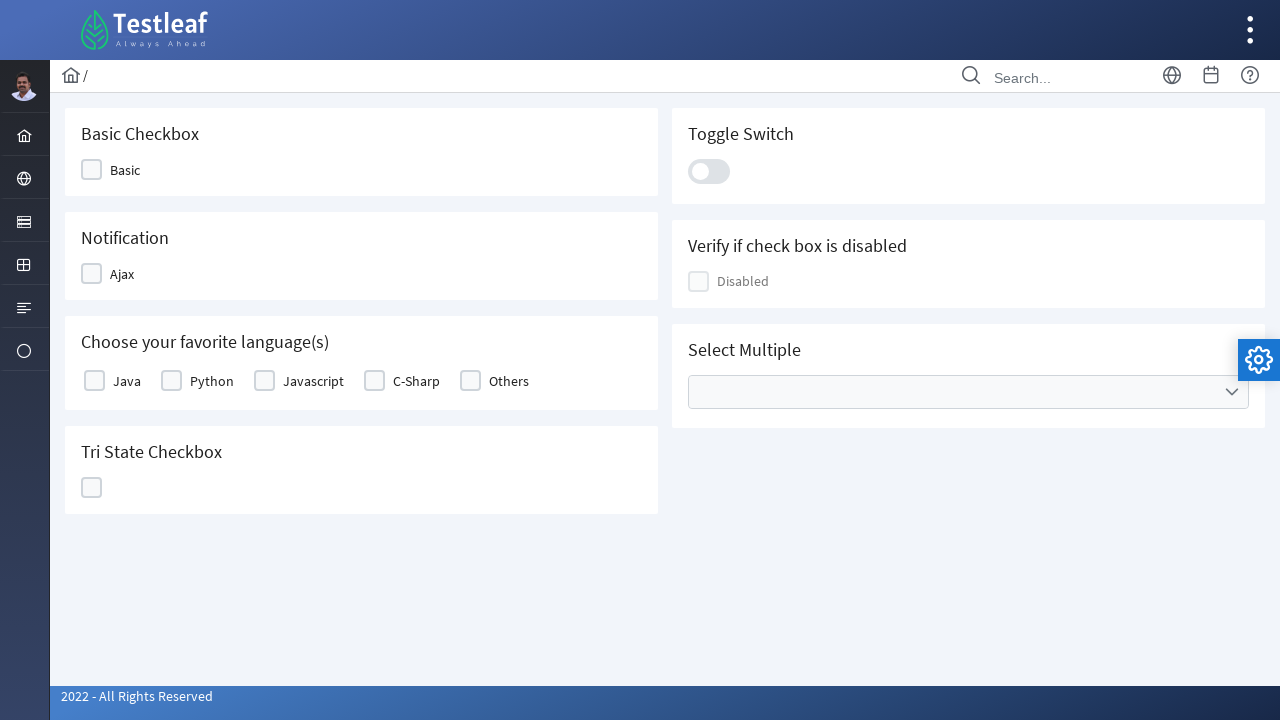

Clicked basic checkbox at (92, 170) on xpath=//*[@id='j_idt87:j_idt89']/div[2]
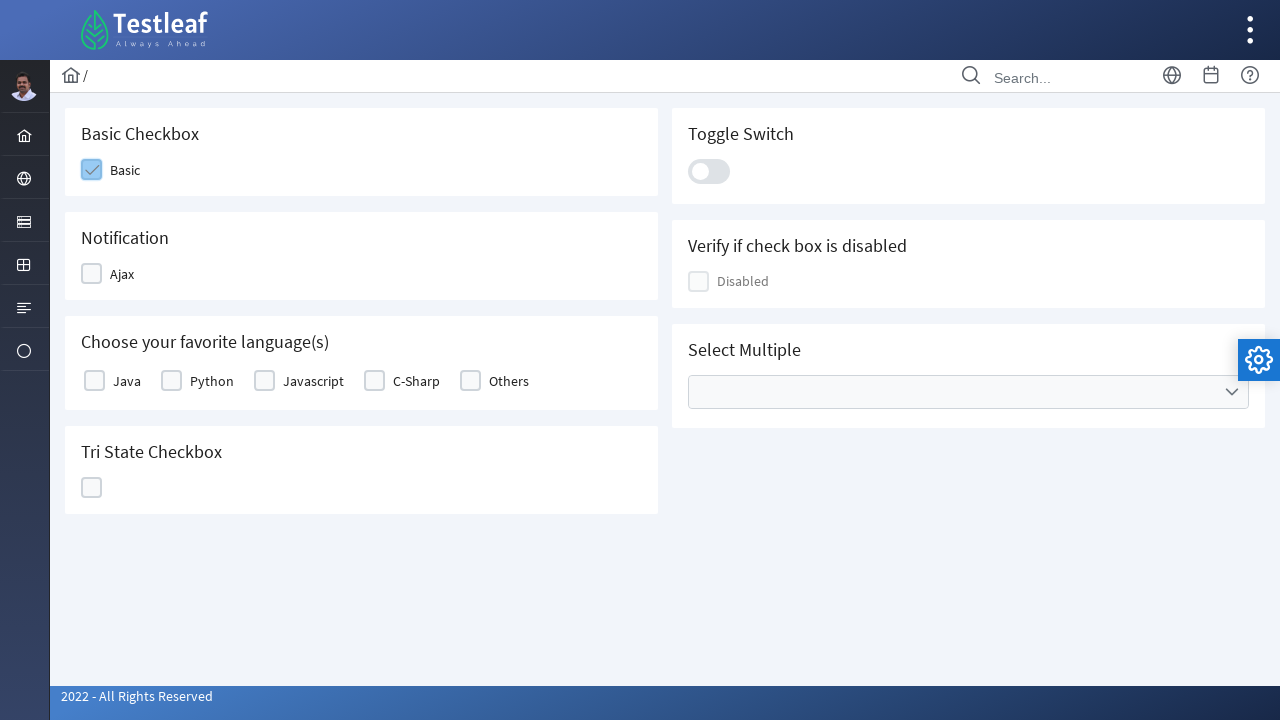

Retrieved all checkbox elements from the table
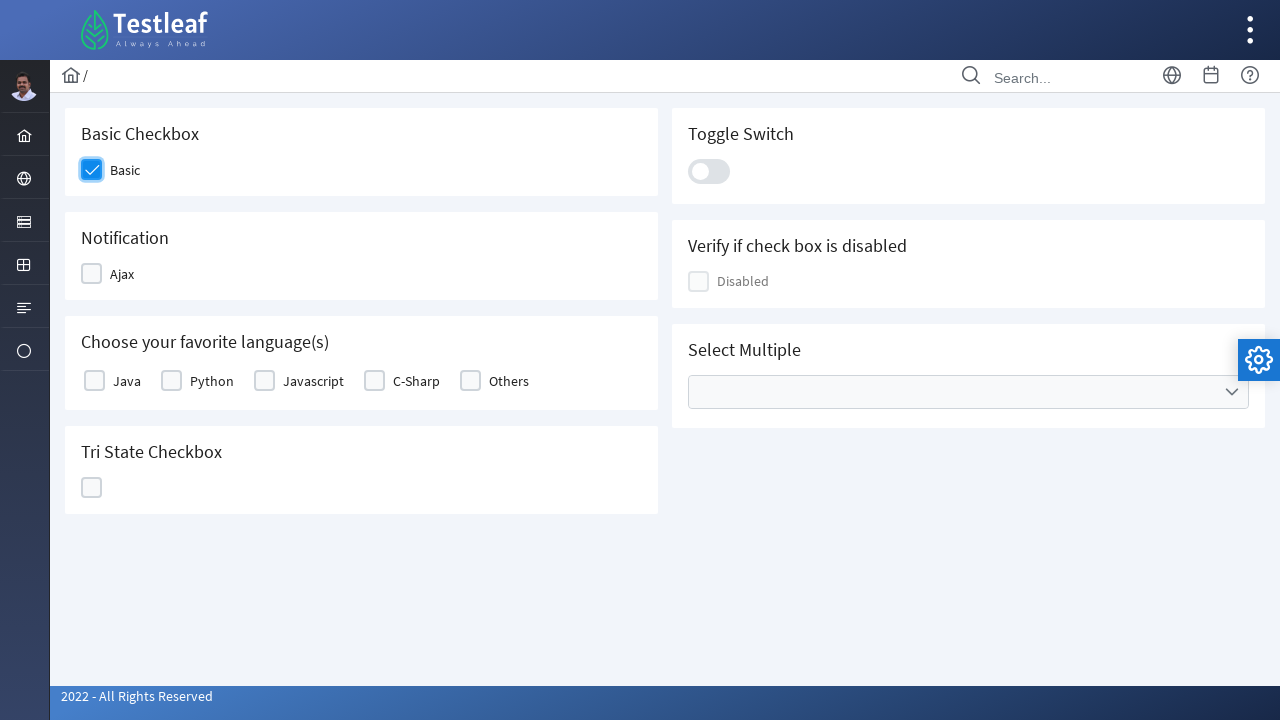

Clicked checkbox 'Java' at (127, 381) on xpath=//table[@id='j_idt87:basic']//label >> nth=0
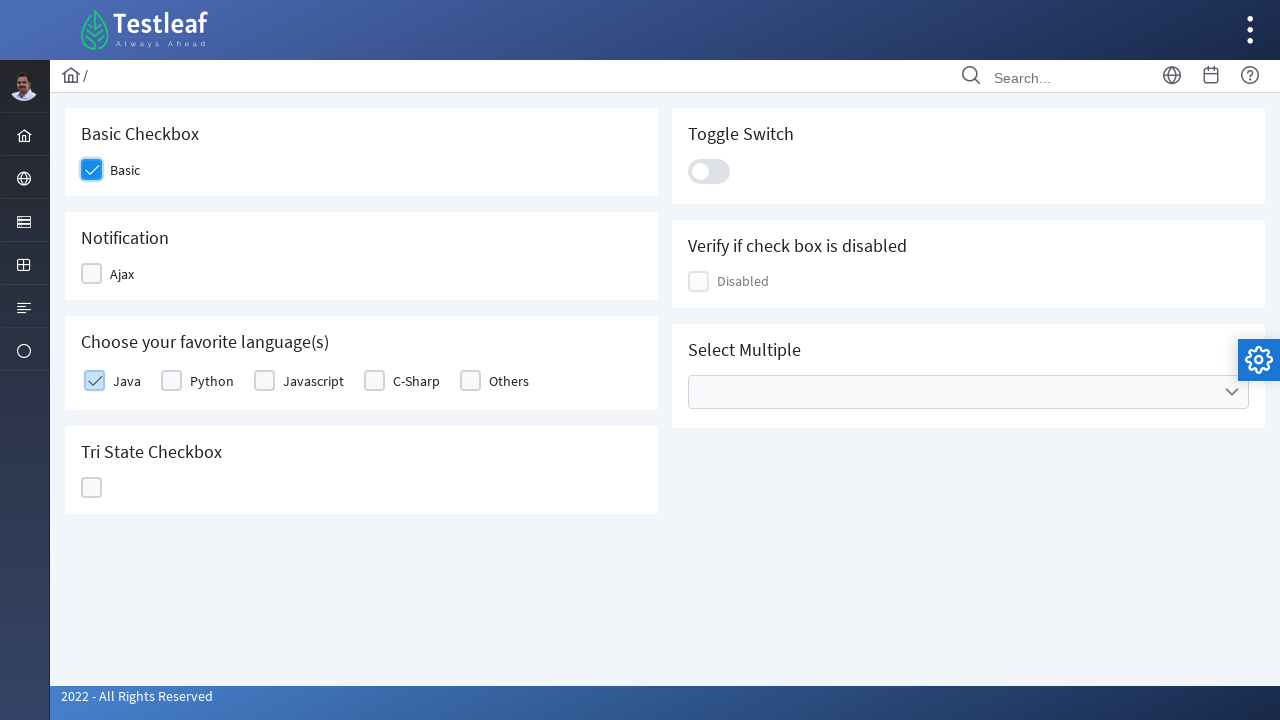

Clicked checkbox 'Python' at (212, 381) on xpath=//table[@id='j_idt87:basic']//label >> nth=1
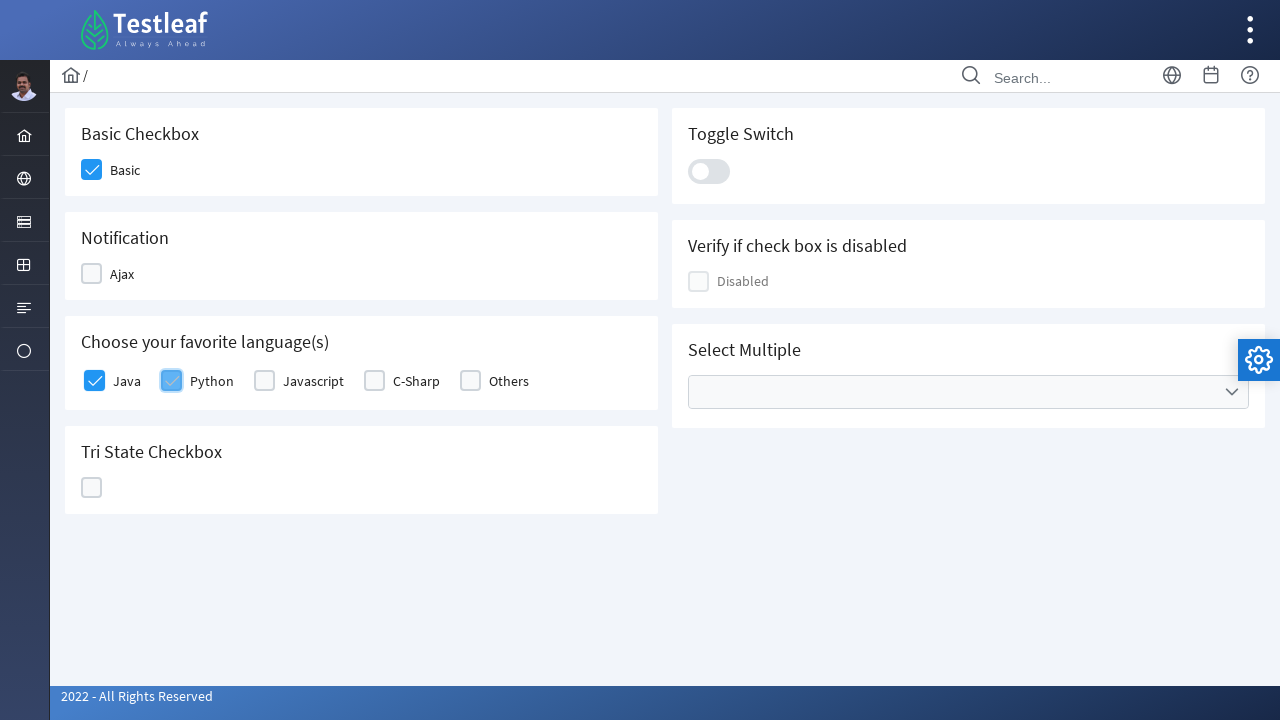

Clicked checkbox 'Javascript' at (314, 381) on xpath=//table[@id='j_idt87:basic']//label >> nth=2
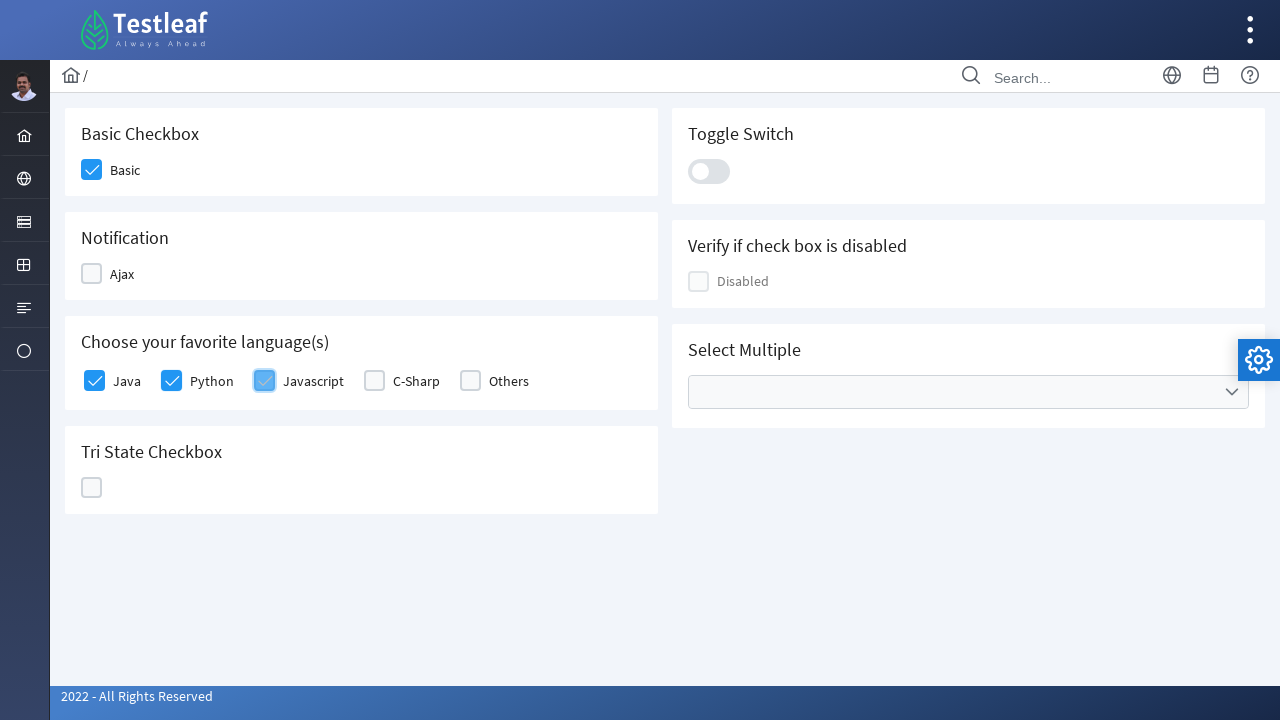

Clicked checkbox 'C-Sharp' at (416, 381) on xpath=//table[@id='j_idt87:basic']//label >> nth=3
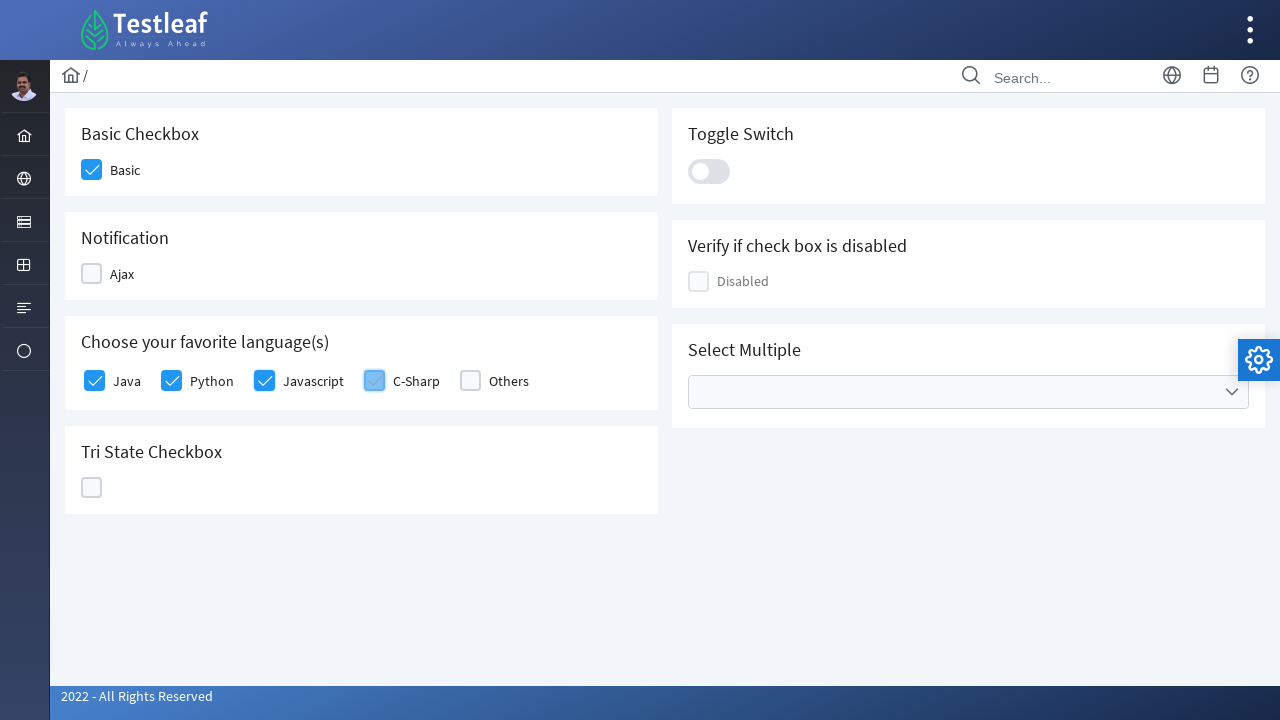

Checked status of checkbox 1: True
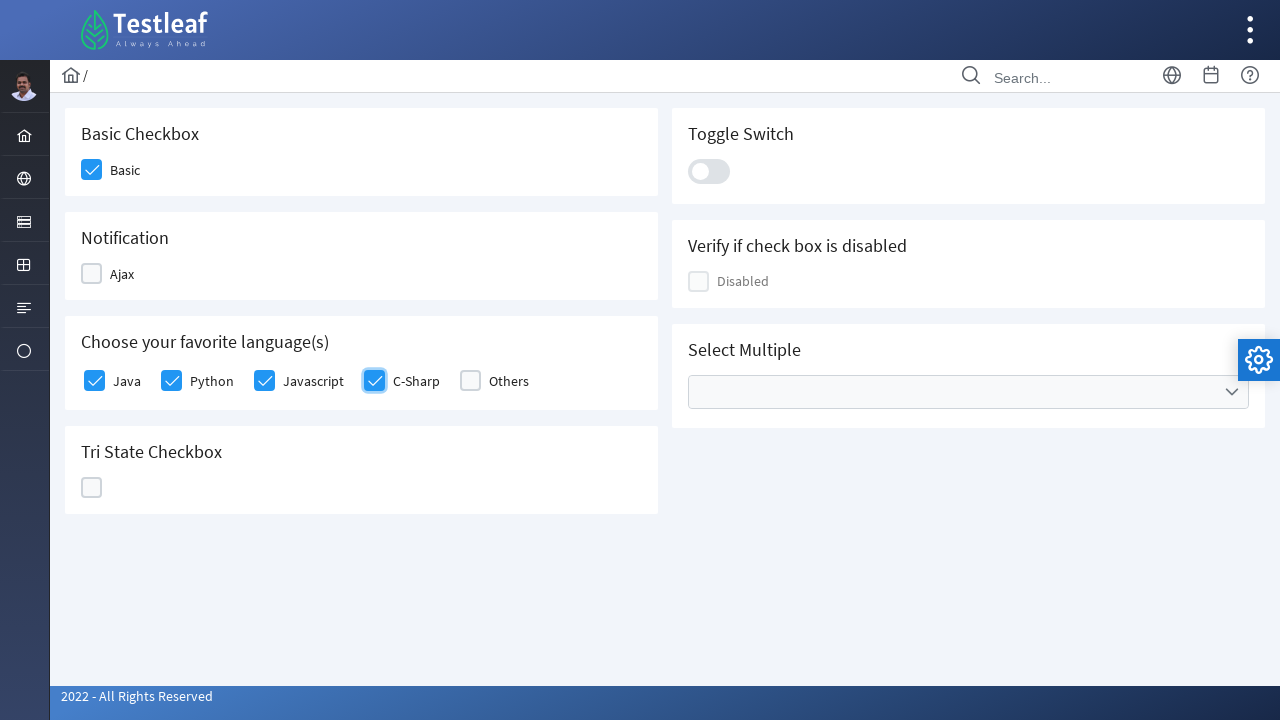

Checked status of checkbox 2: True
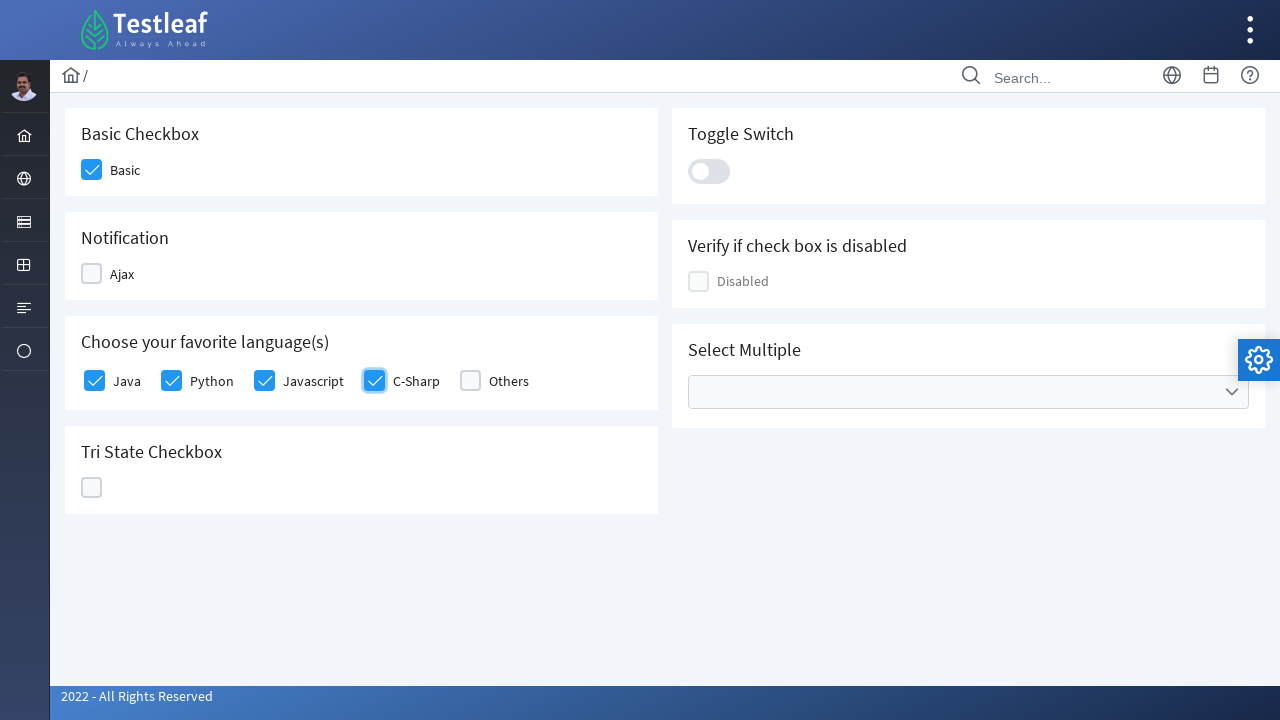

Checked status of checkbox 3: True
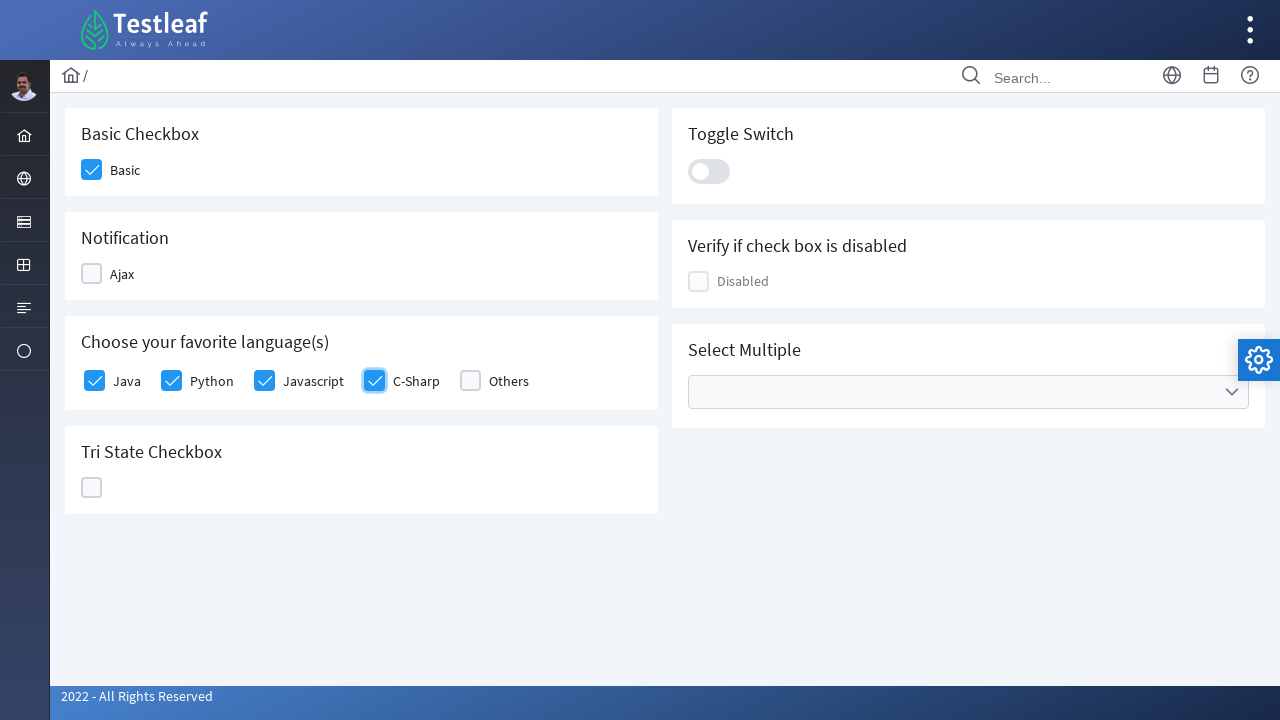

Checked status of checkbox 4: True
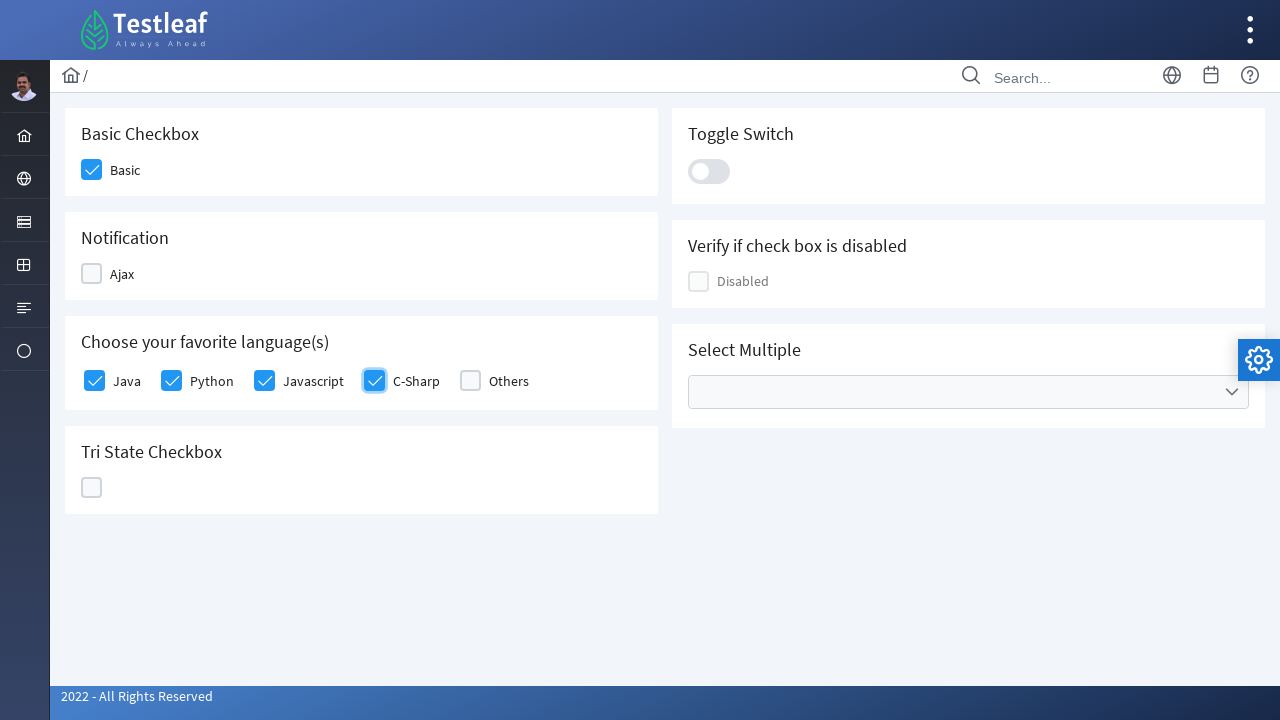

Checked status of checkbox 5: False
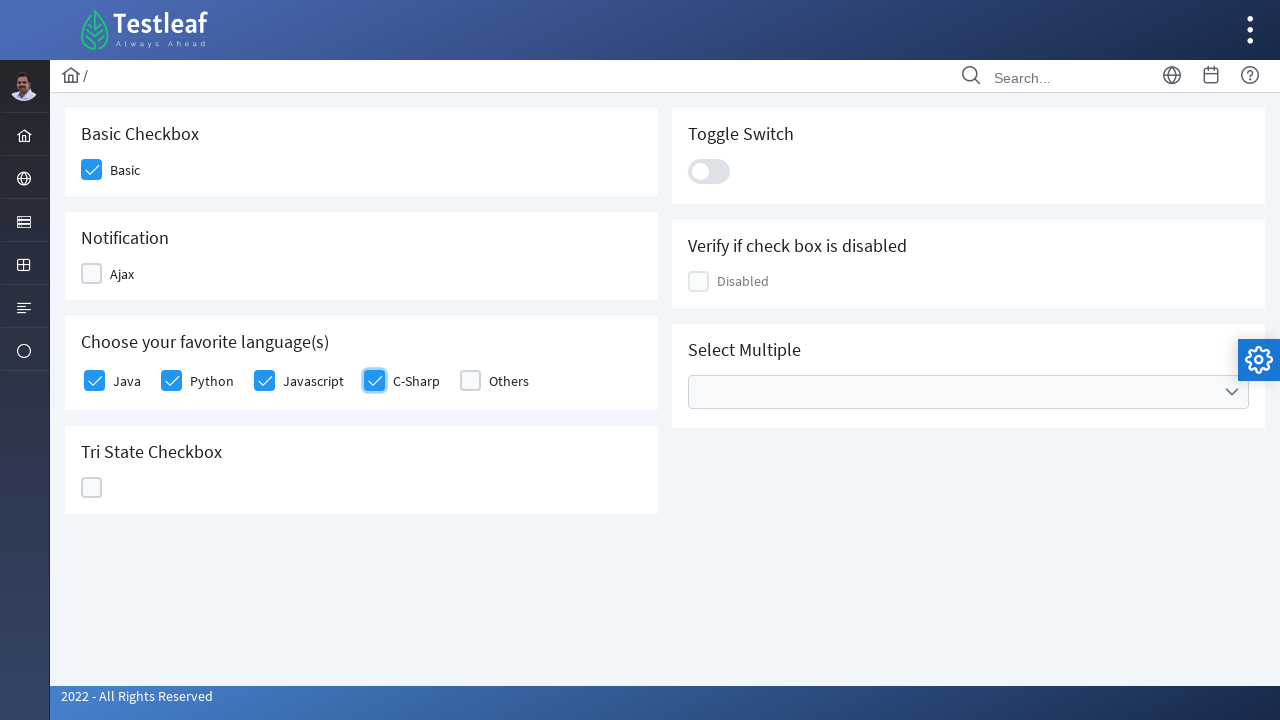

Clicked notification checkbox to trigger popup at (116, 274) on #j_idt87\:j_idt91
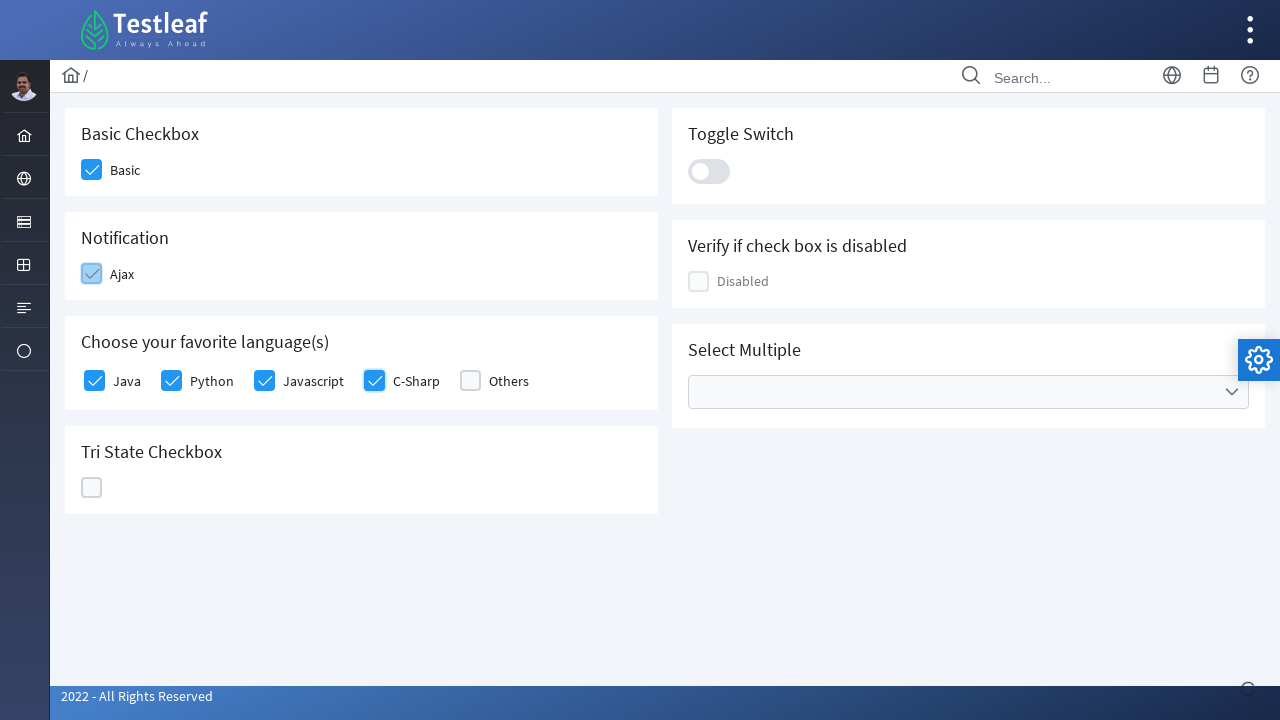

Notification popup appeared
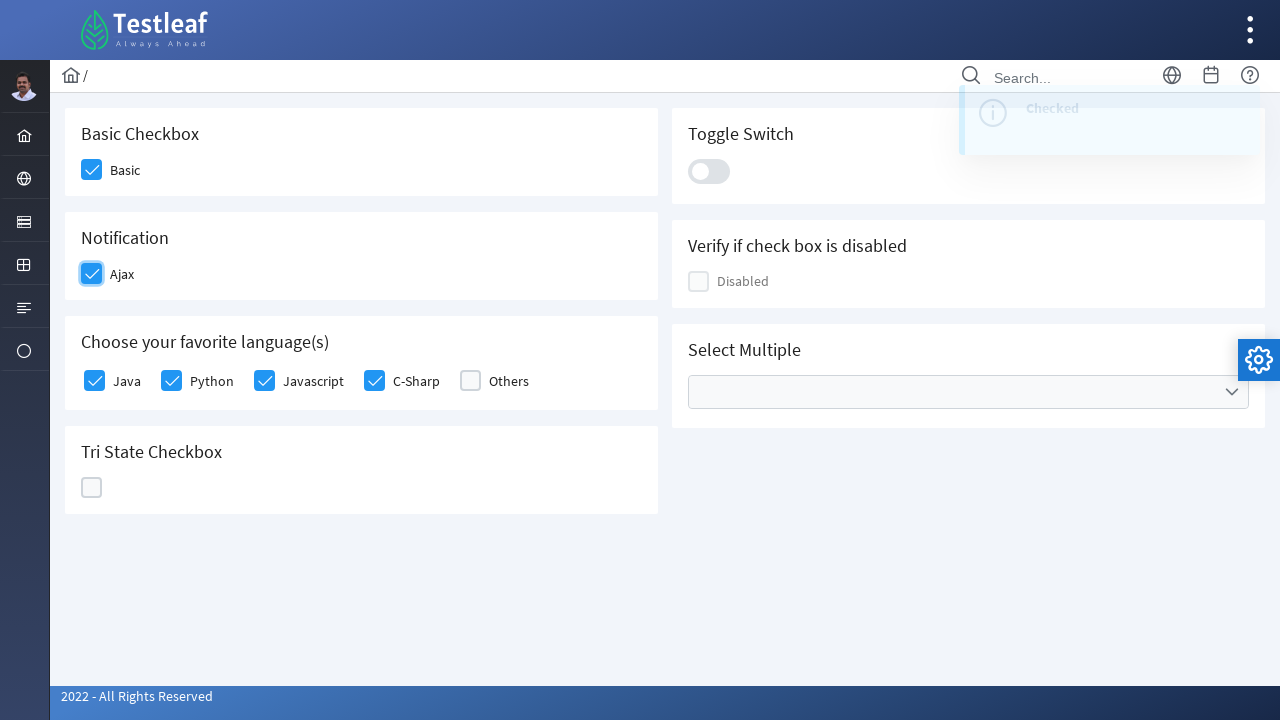

Retrieved popup message text: Checked
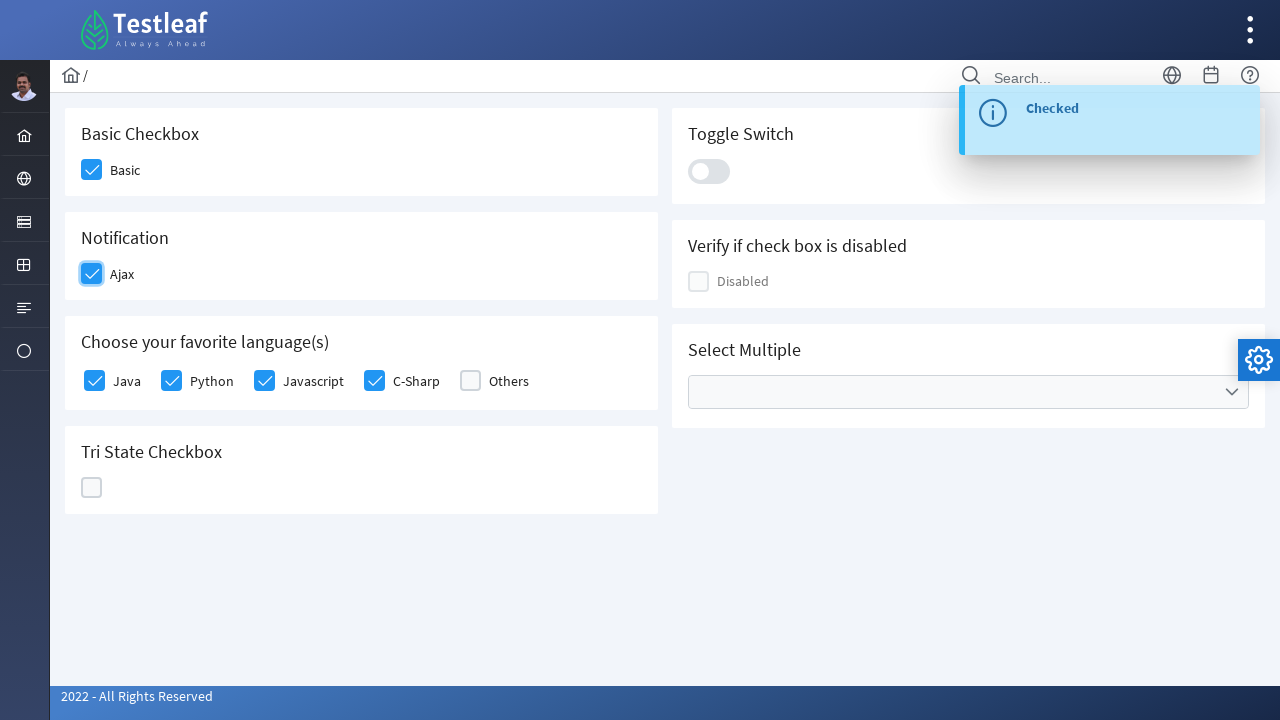

Located toggle switch element
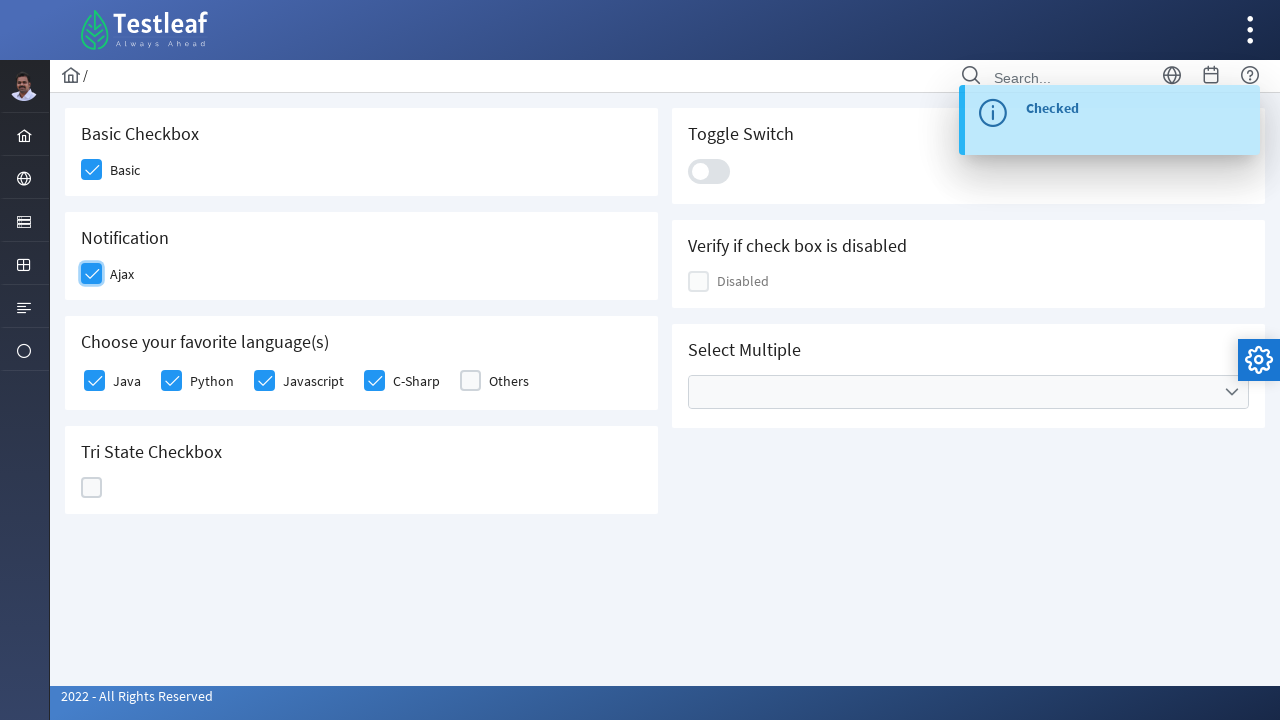

Clicked toggle switch to turn it on at (709, 171) on xpath=//*[@id='j_idt87:j_idt100']/div[2]
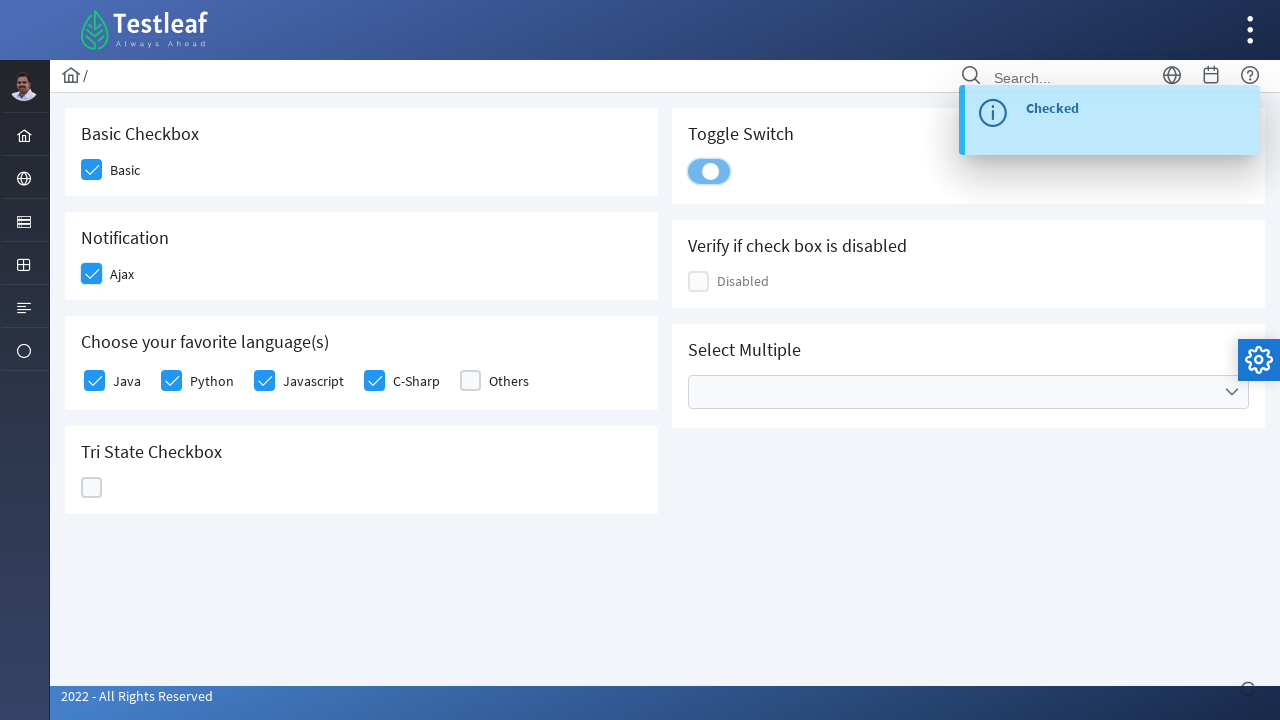

Retrieved toggle switch class attribute: ui-toggleswitch-slider
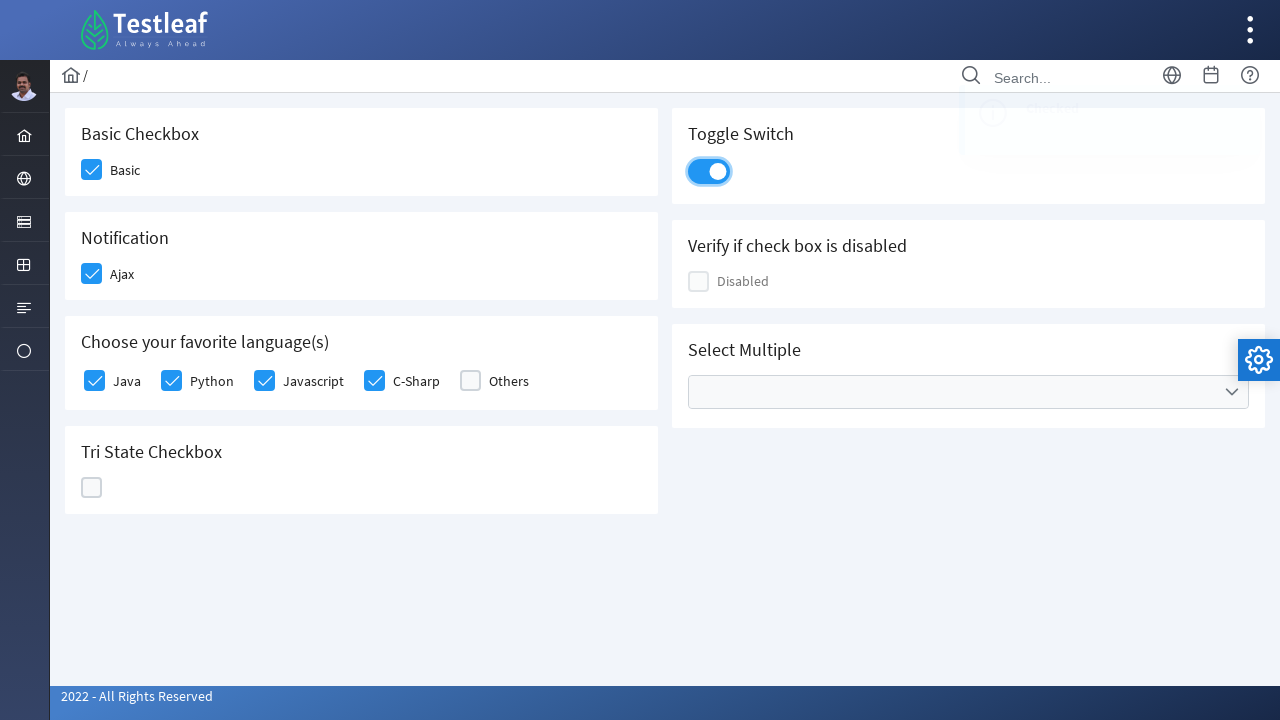

Toggle is OFF
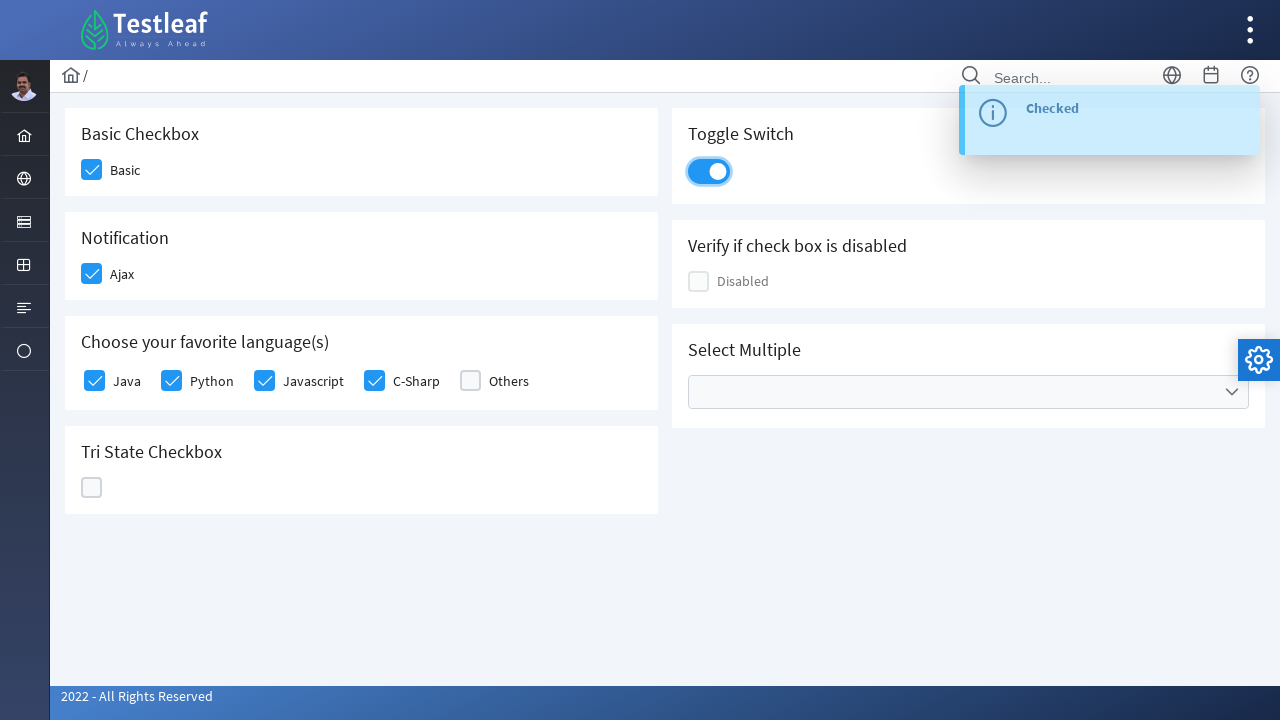

Clicked toggle switch to turn it off at (709, 171) on xpath=//*[@id='j_idt87:j_idt100']/div[2]
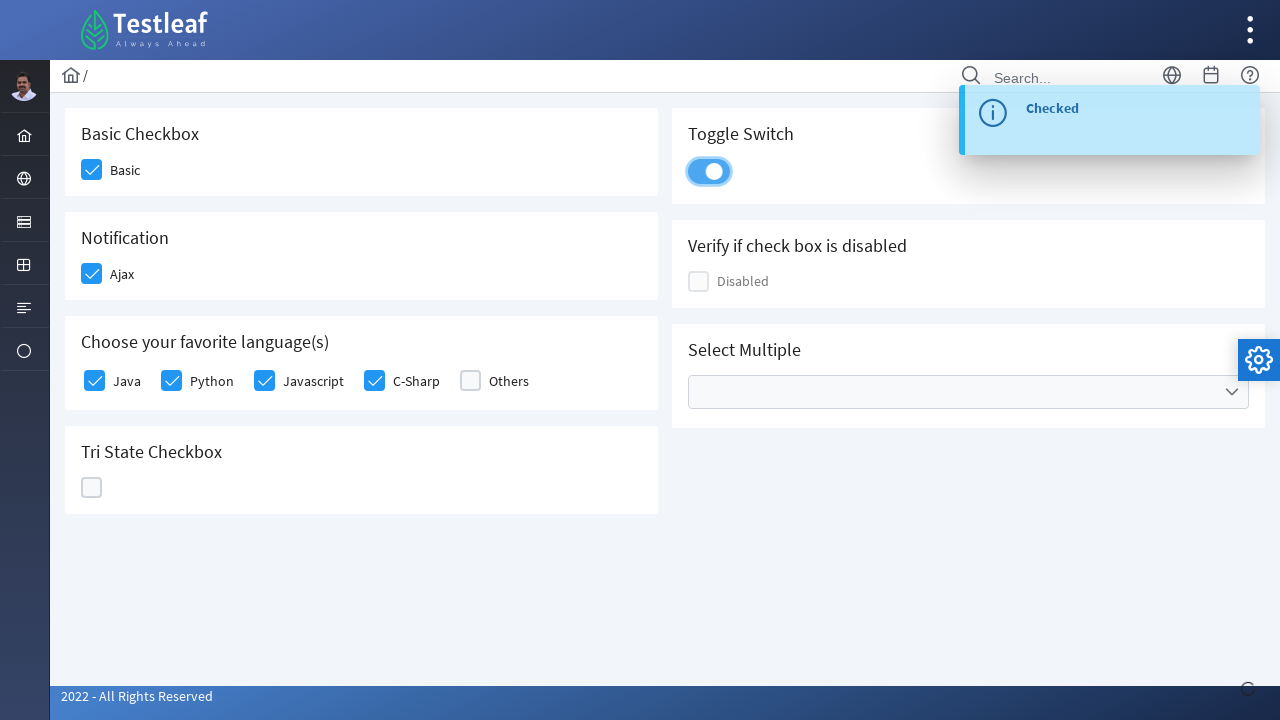

Retrieved toggle switch class attribute after toggle: ui-toggleswitch-slider
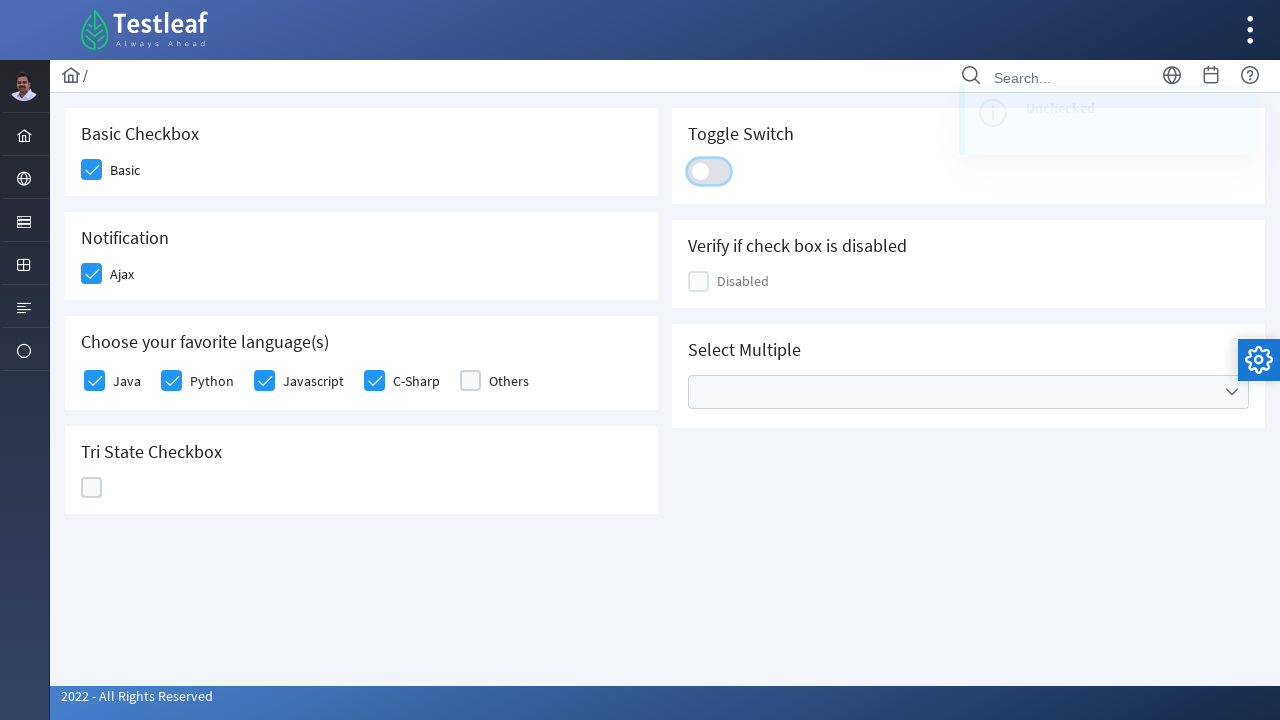

Toggle is OFF
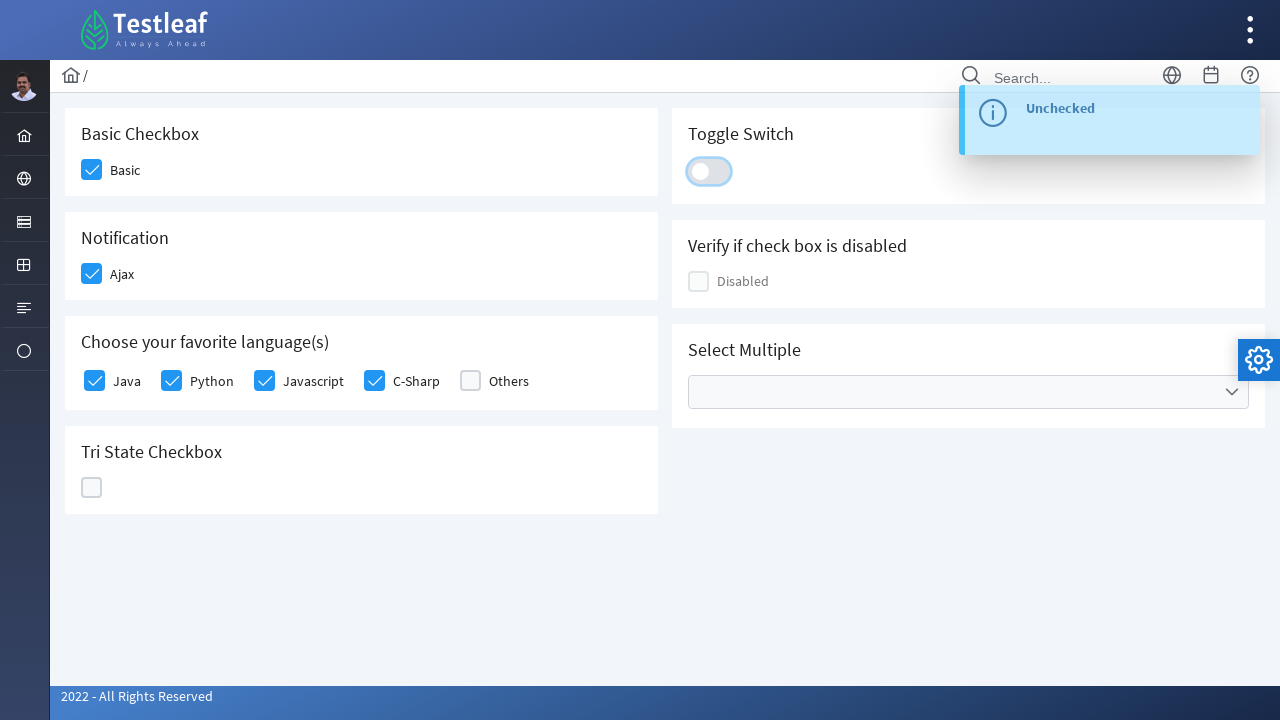

Checked if disabled checkbox is enabled: False
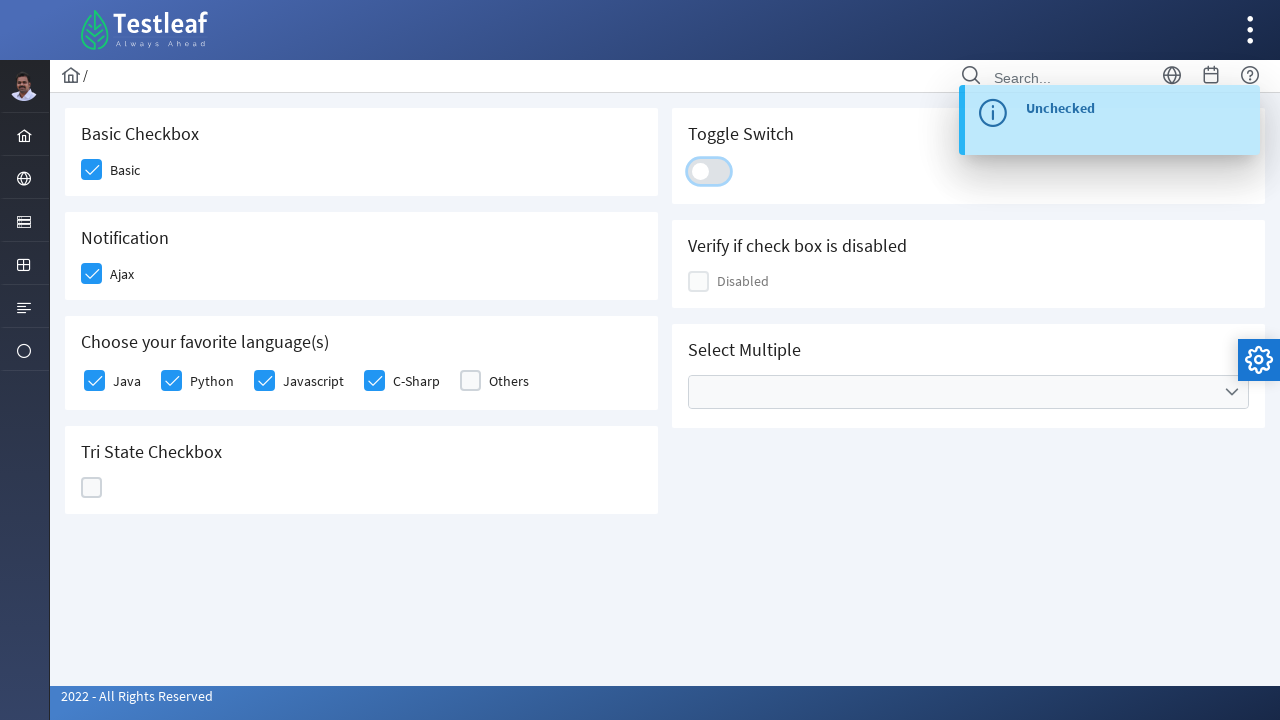

Verified checkbox is disabled
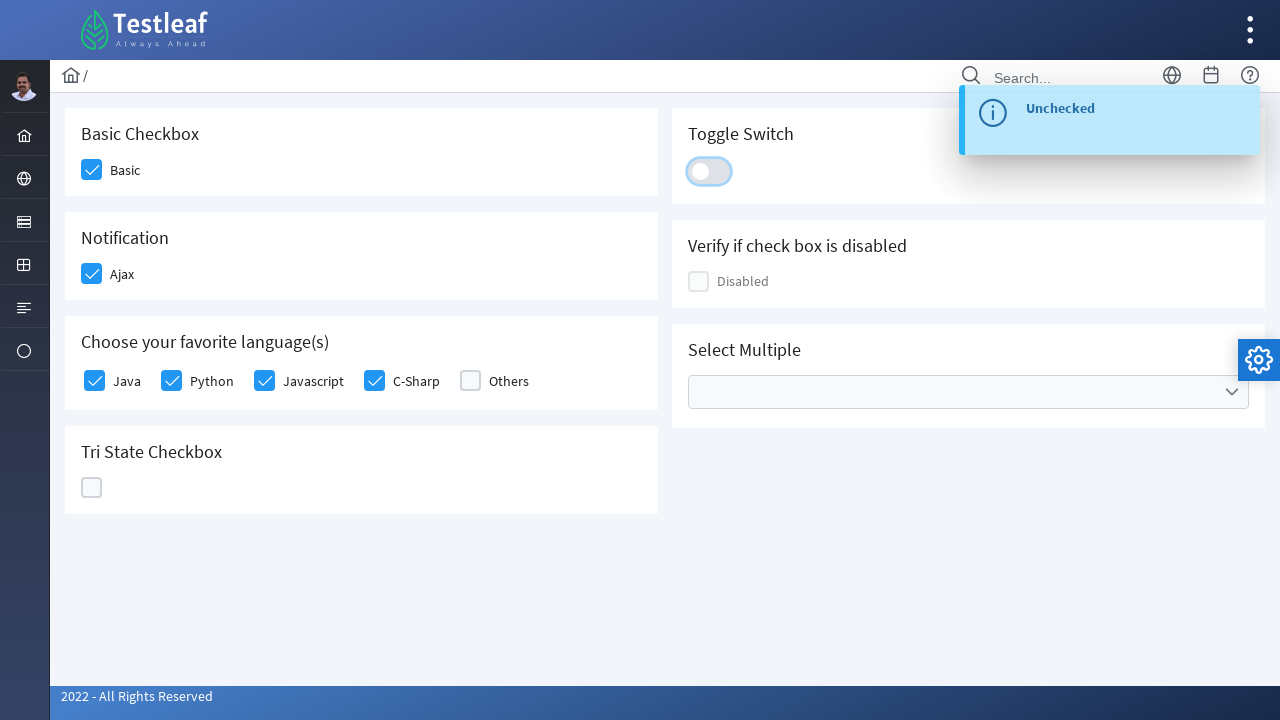

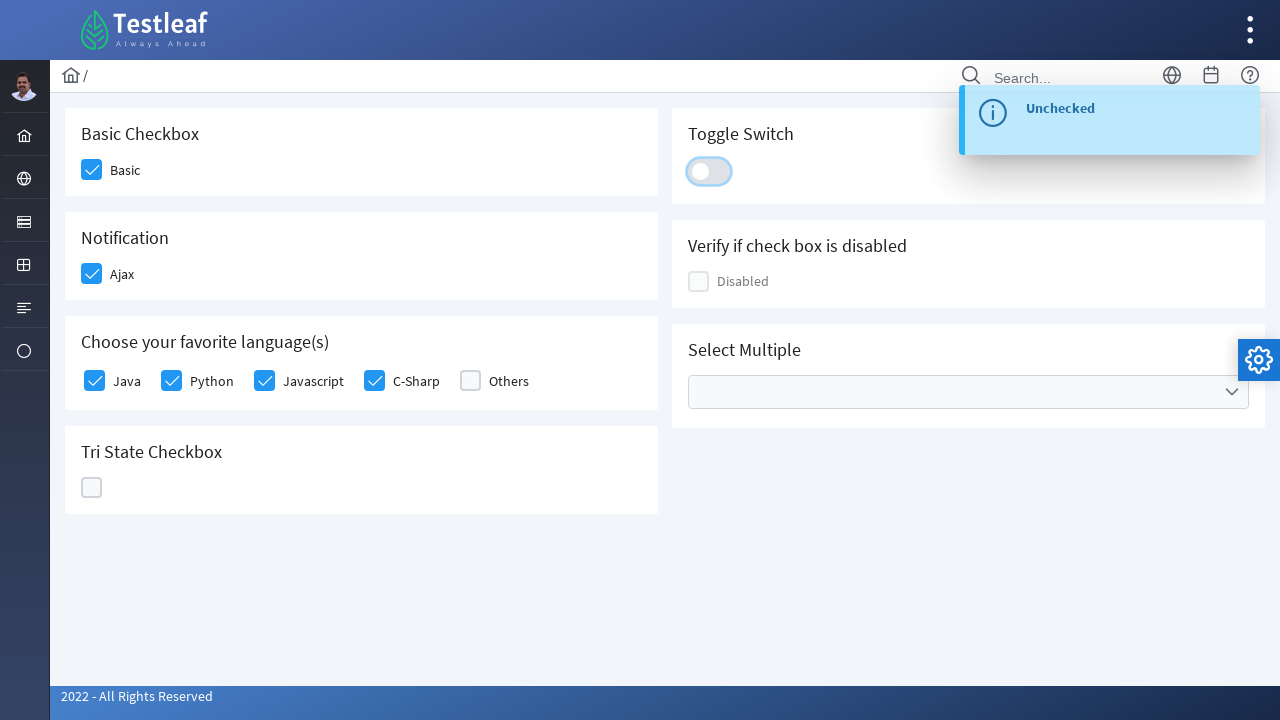